Tests iframe interaction by switching to an iframe, clicking a button inside it, and switching back to the main page

Starting URL: https://bksultan.github.io/webForms/index.html

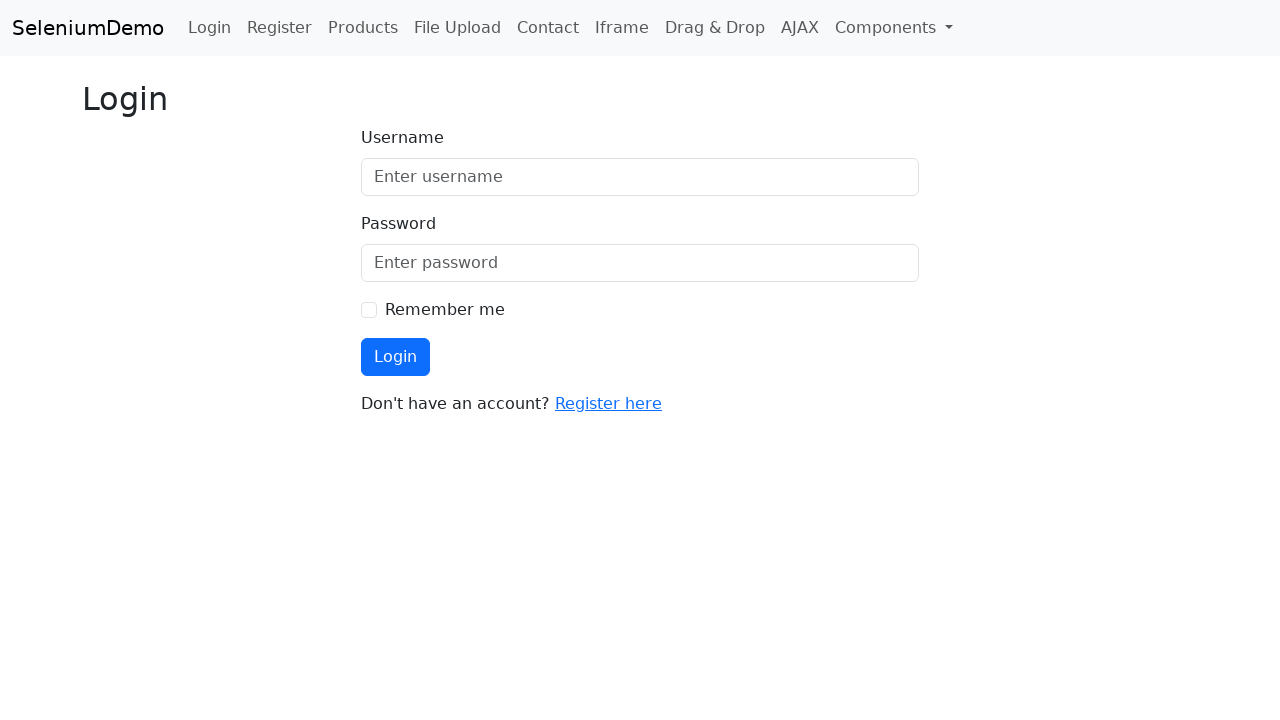

Clicked components dropdown at (894, 28) on #componentsDropdown
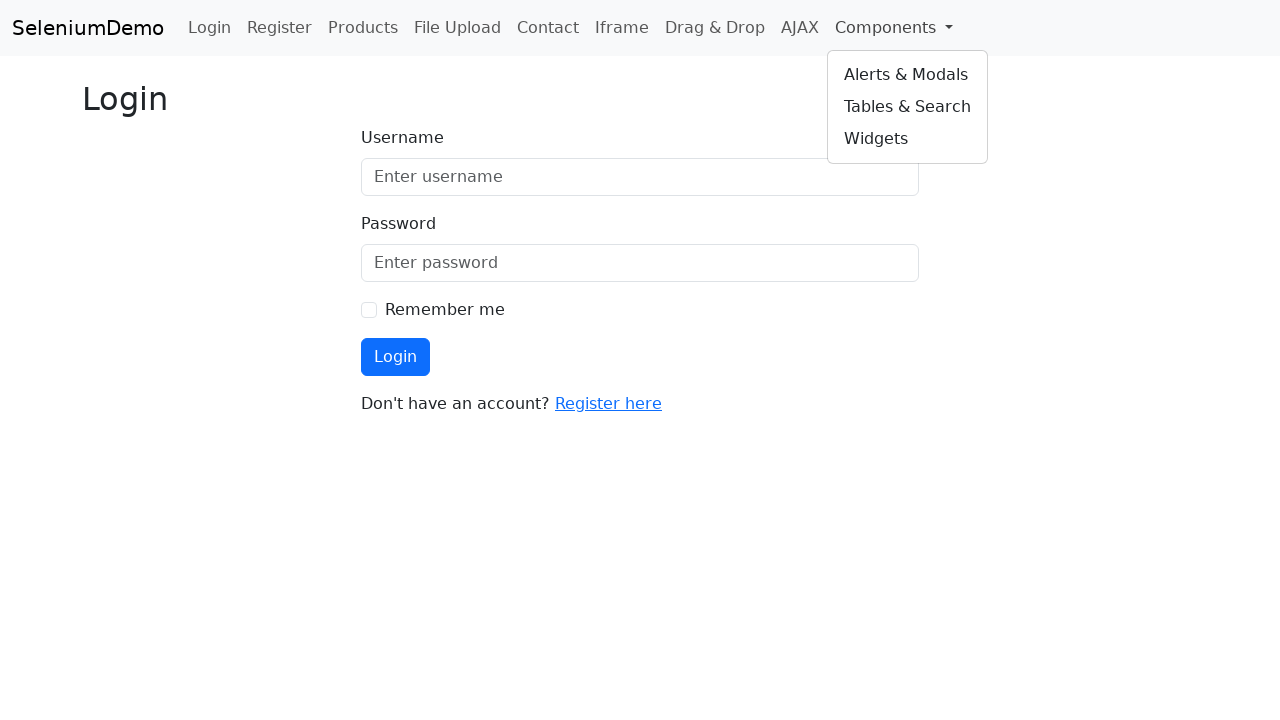

Clicked iframe link at (622, 28) on a[href='iframe.html']
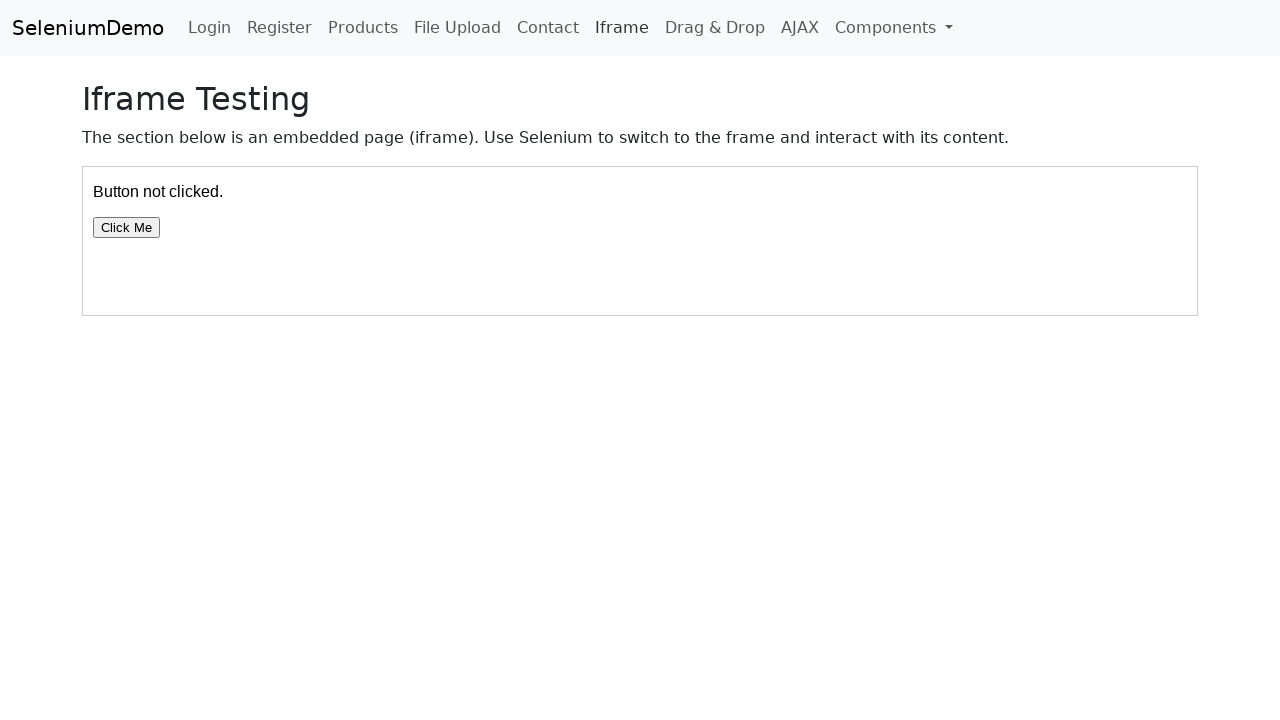

Located iframe element
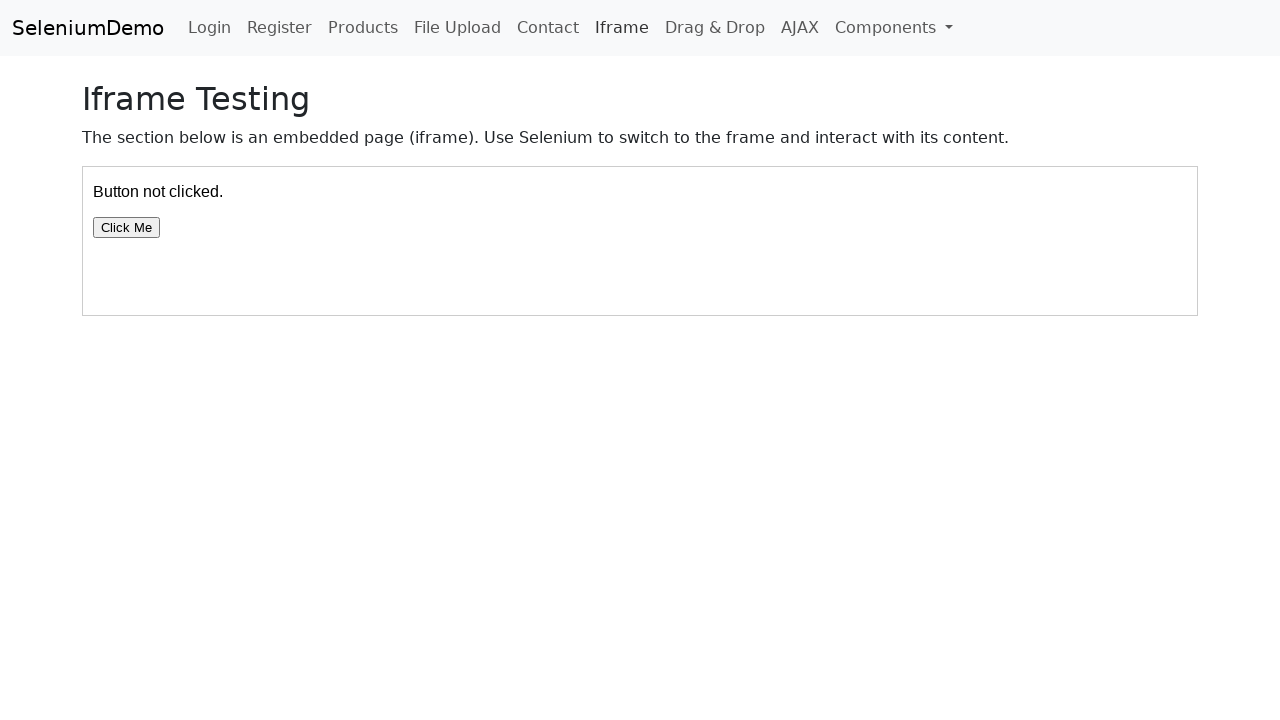

Clicked button inside iframe at (126, 228) on #testIframe >> internal:control=enter-frame >> #iframeButton
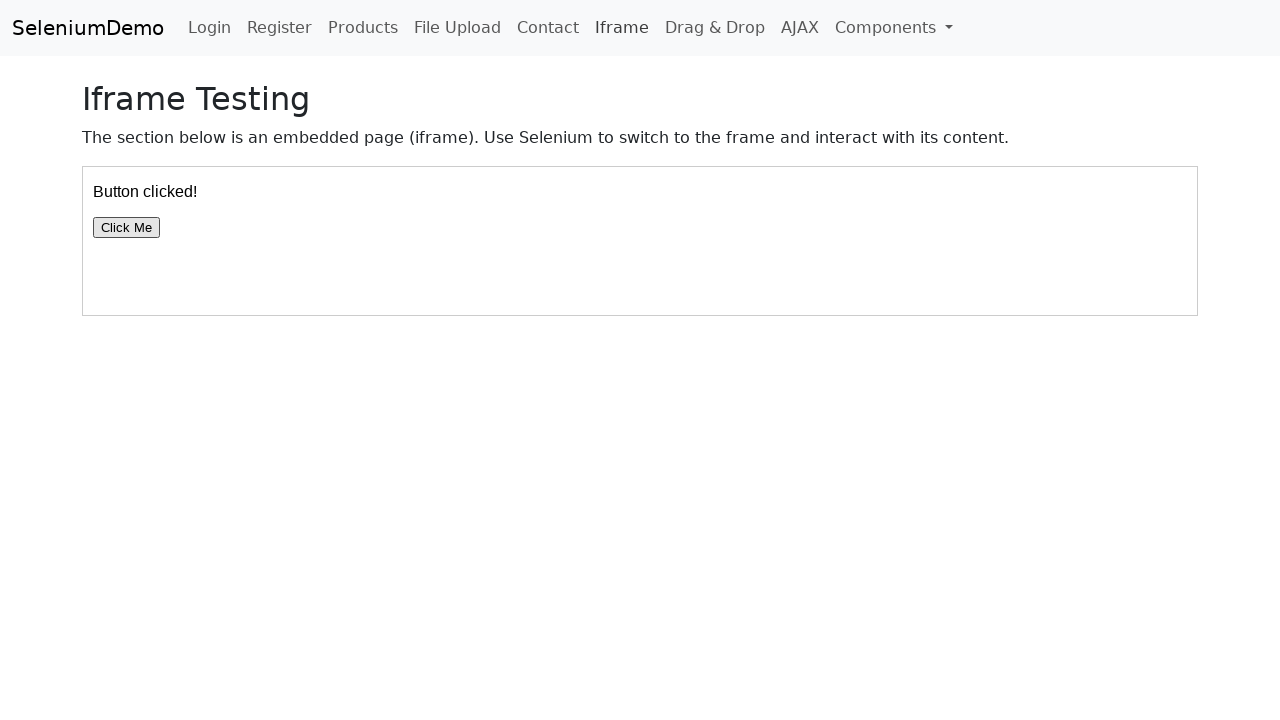

Verified main page h2 element is available
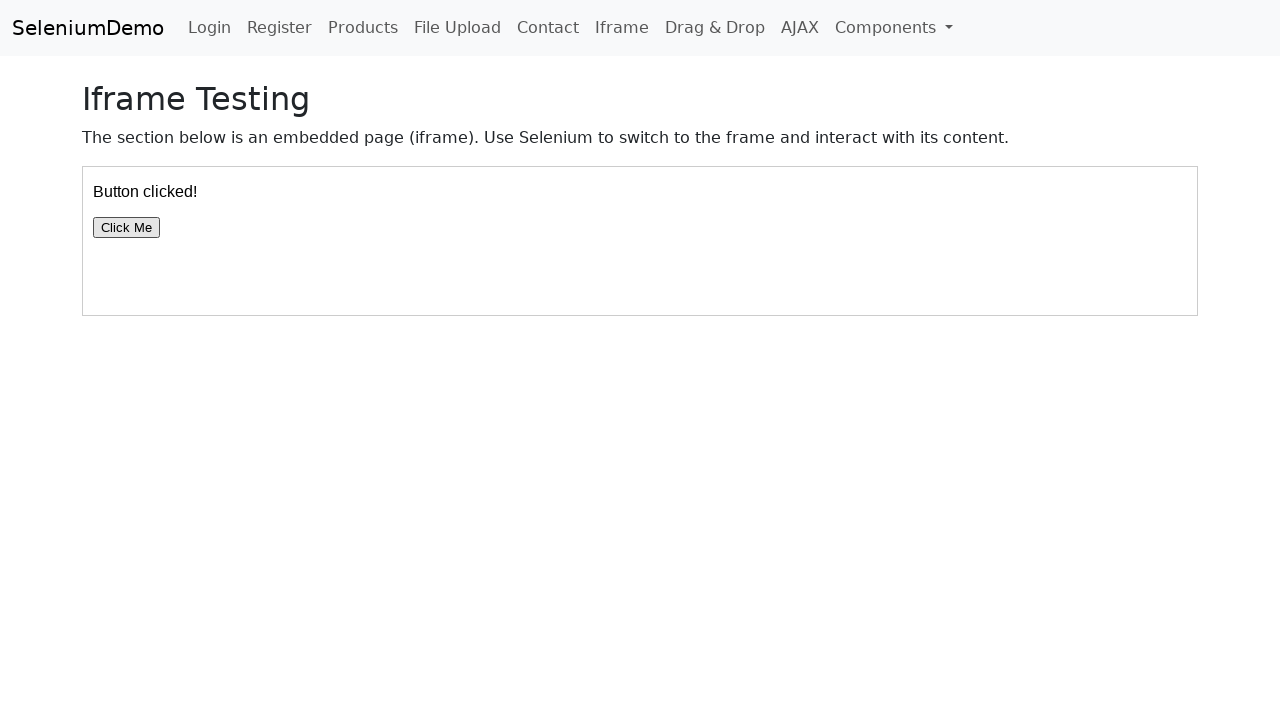

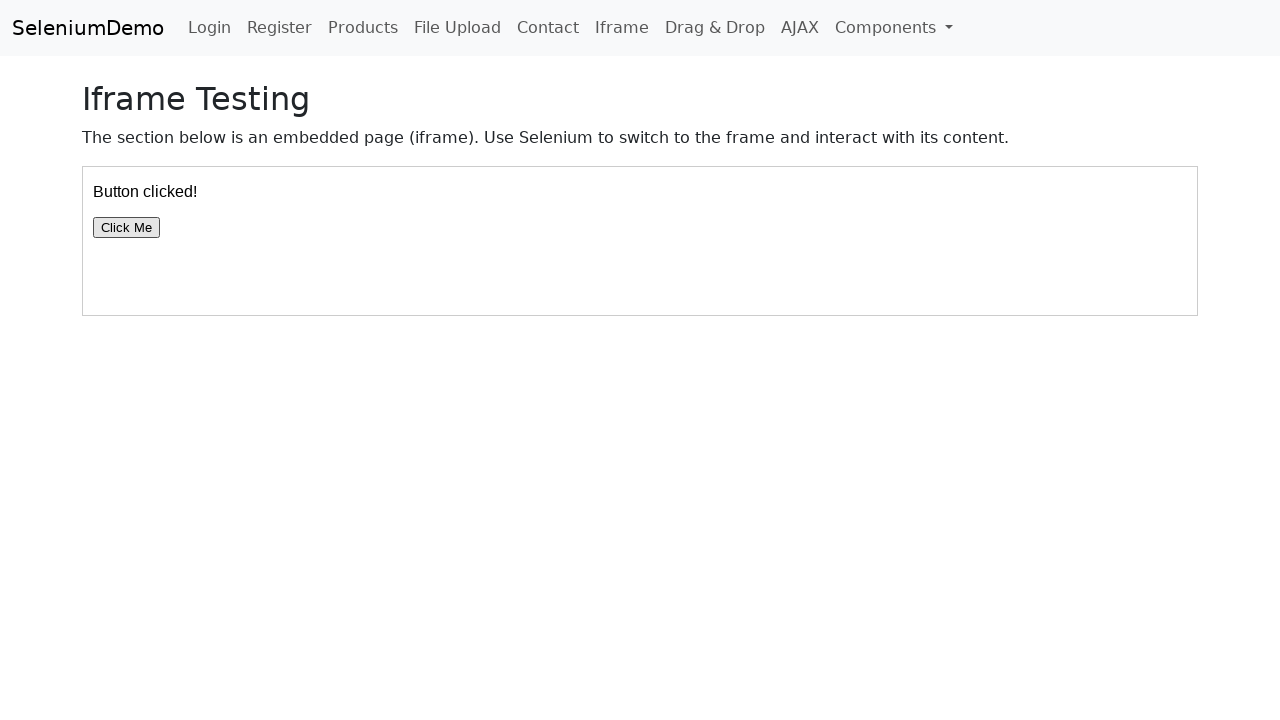